Tests search functionality by searching for a term that yields no results and verifies the "No results" message is displayed

Starting URL: https://playwright.dev/

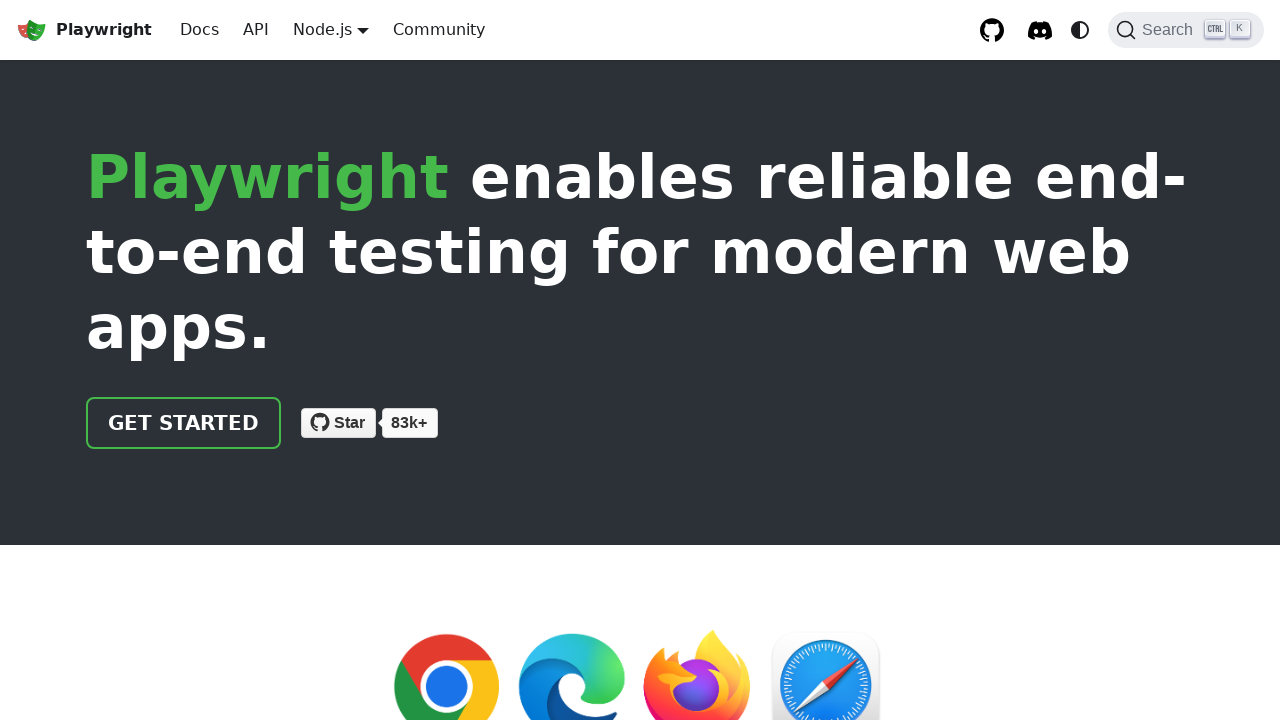

Clicked Search button to open search dialog at (1186, 30) on internal:role=button[name="Search"i]
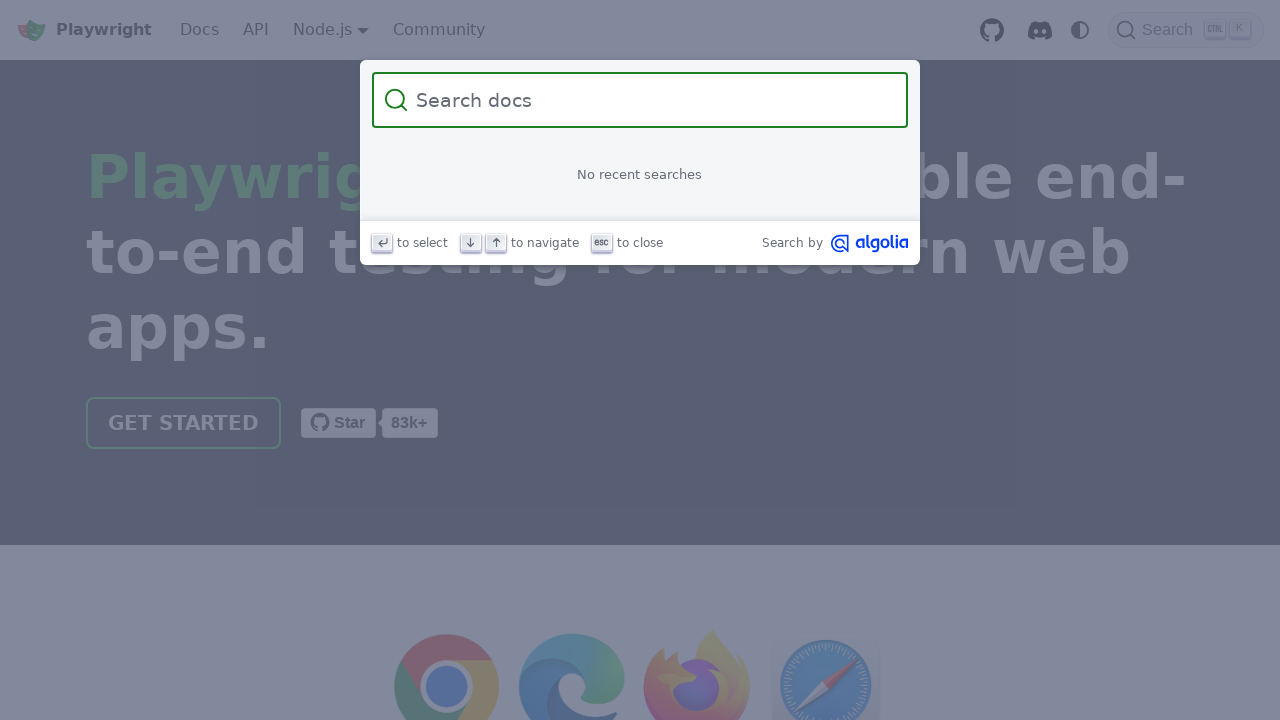

Clicked on search input field at (652, 100) on internal:attr=[placeholder="Search docs"i]
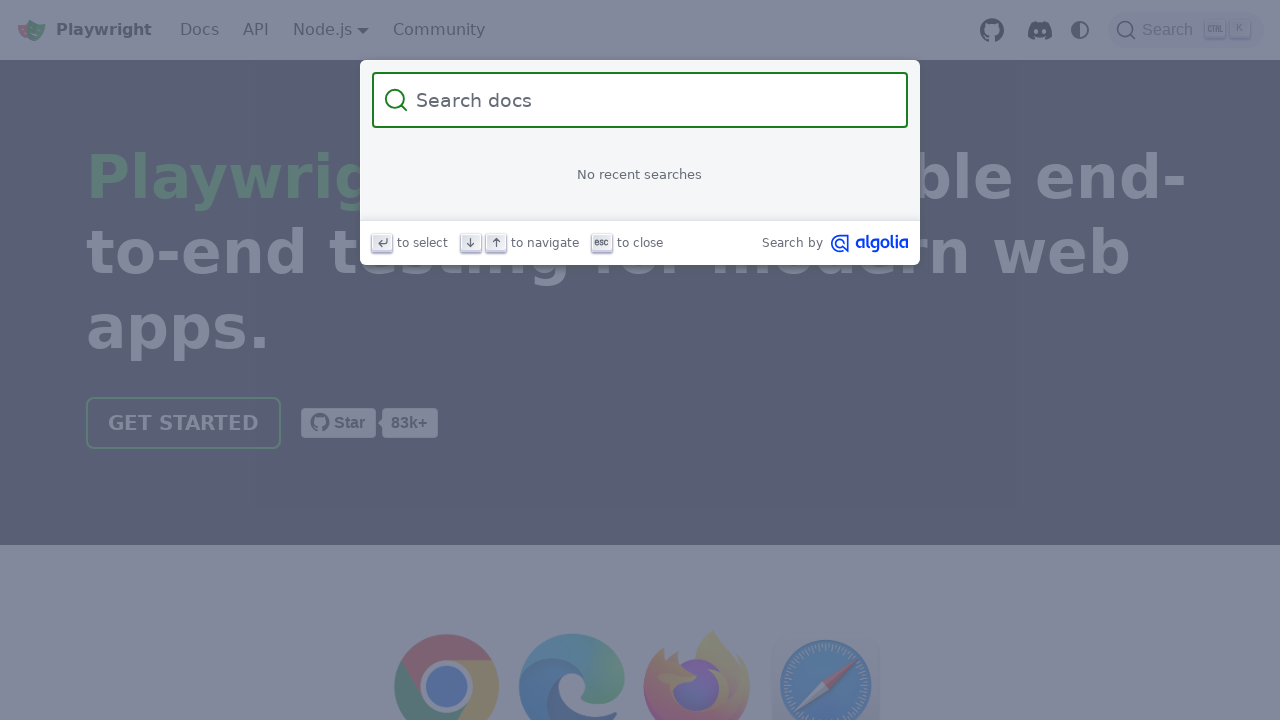

Filled search field with 'hascontent' to trigger no results scenario on internal:attr=[placeholder="Search docs"i]
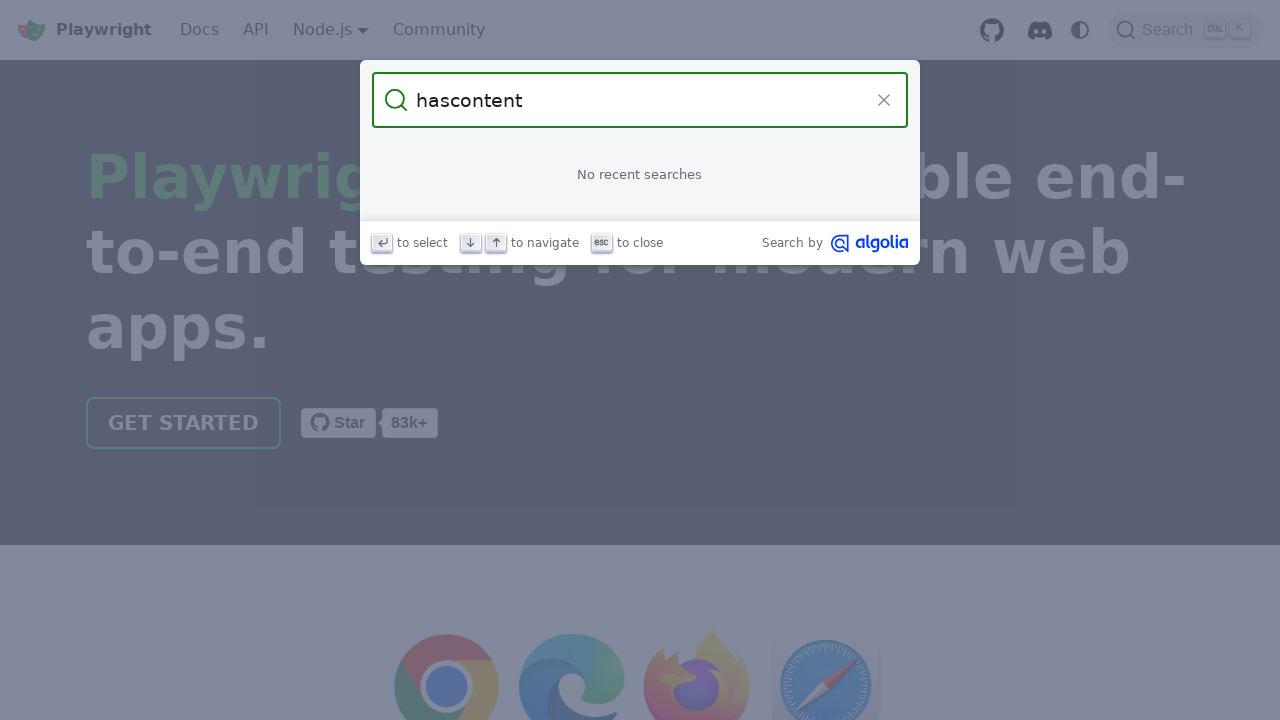

Verified no results message is displayed
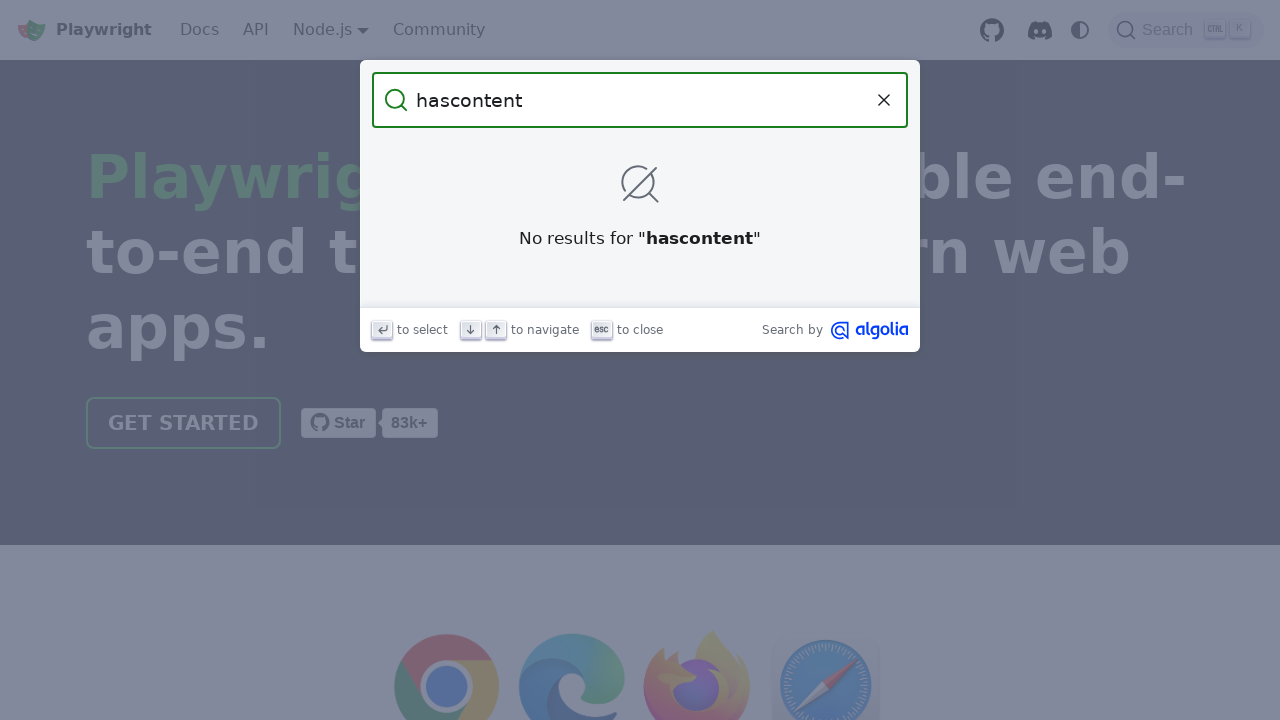

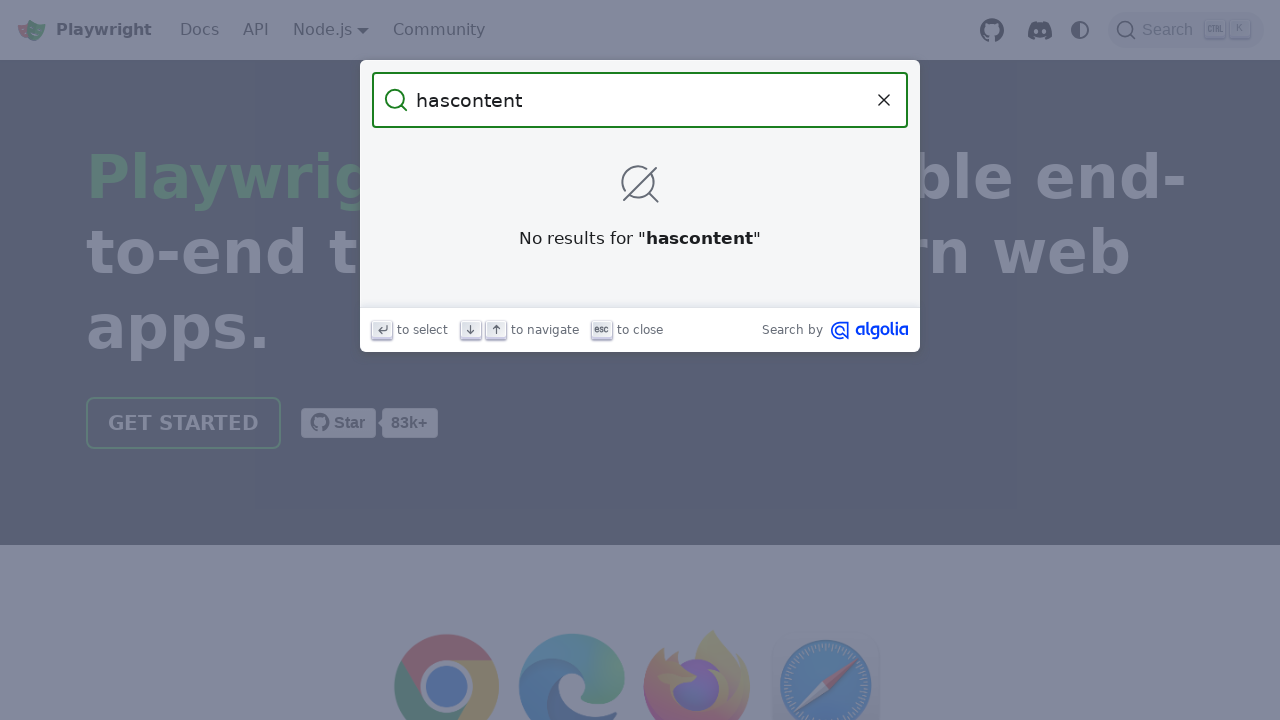